Tests slider functionality by dragging the slider handle horizontally

Starting URL: https://jqueryui.com/slider/

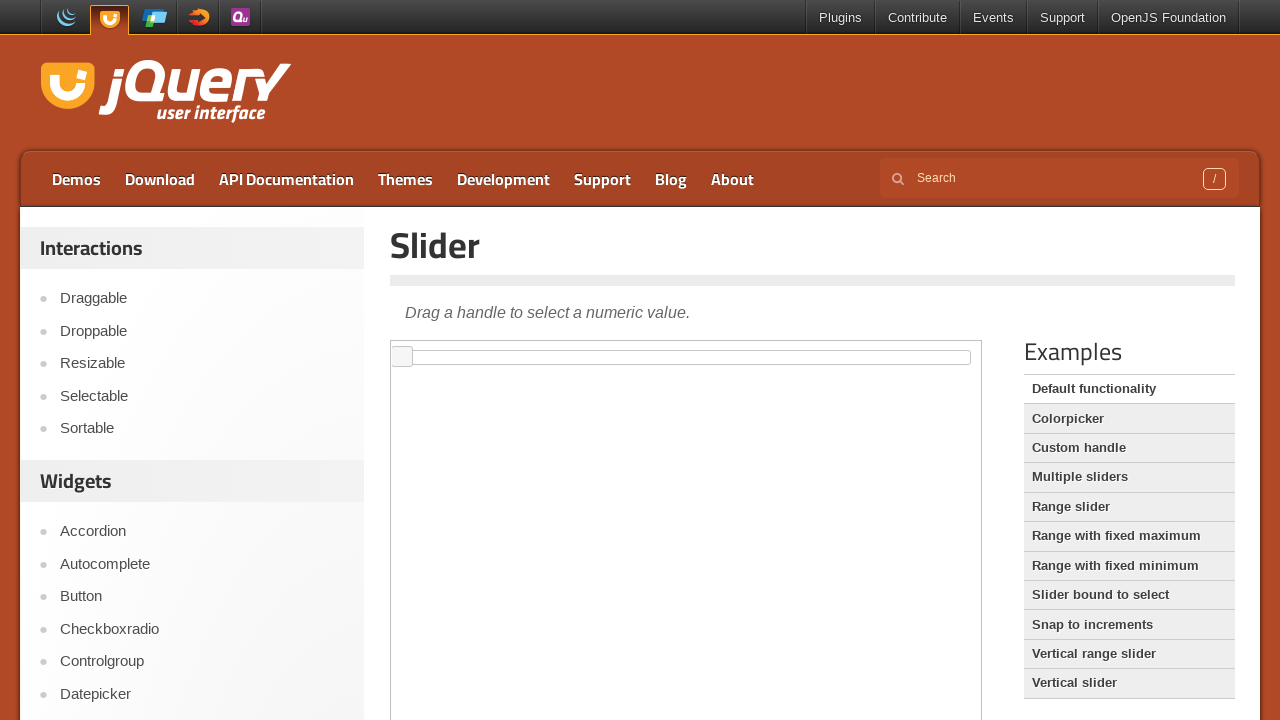

Located iframe containing the slider
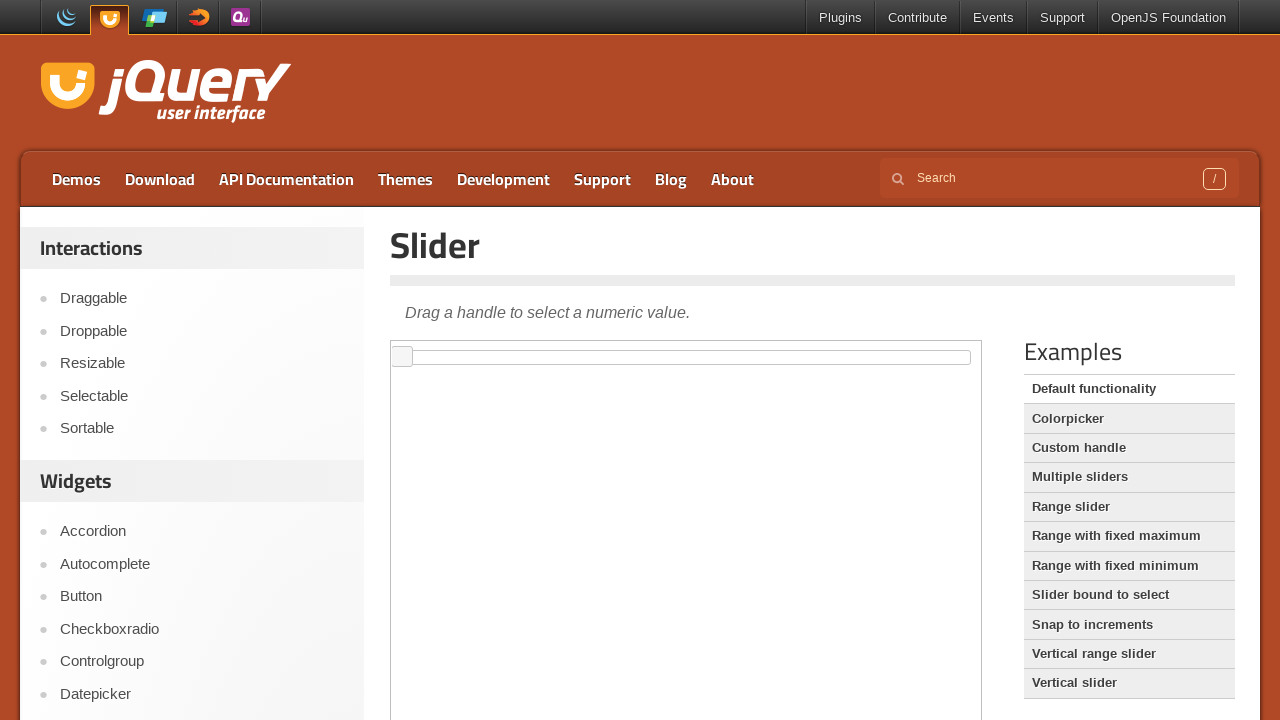

Located slider handle element
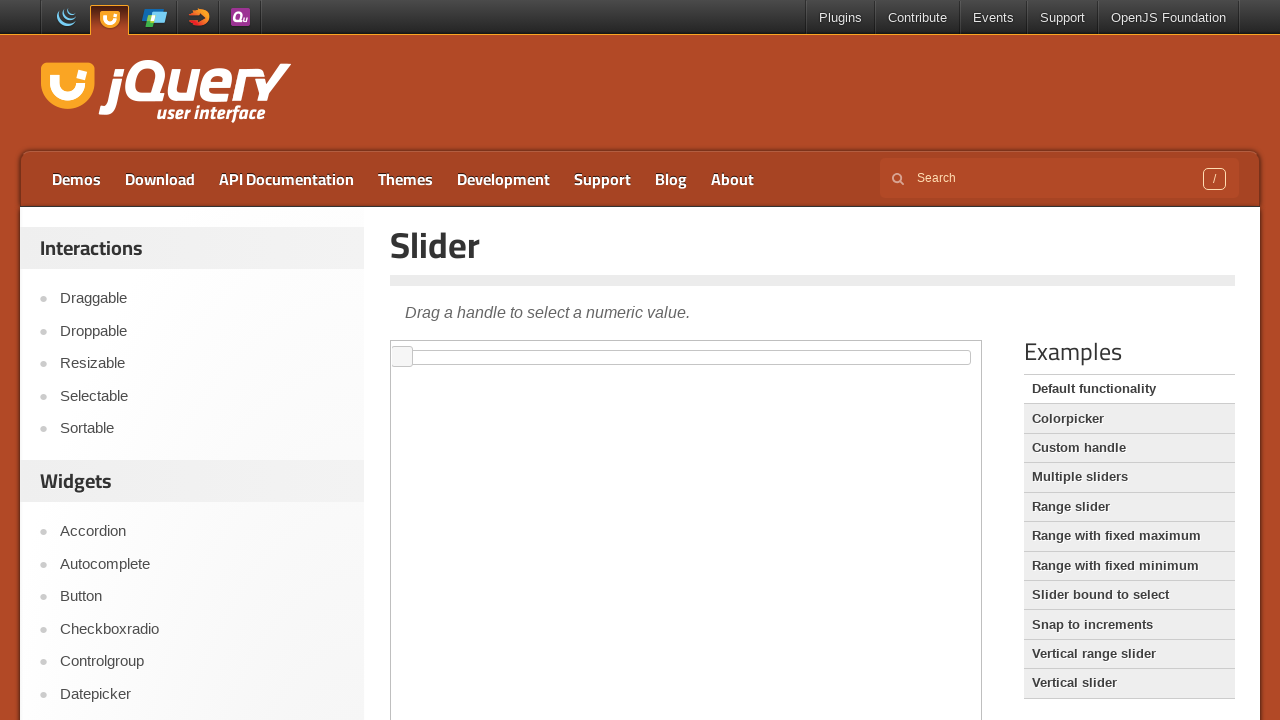

Dragged slider handle 100 pixels to the right at (493, 347)
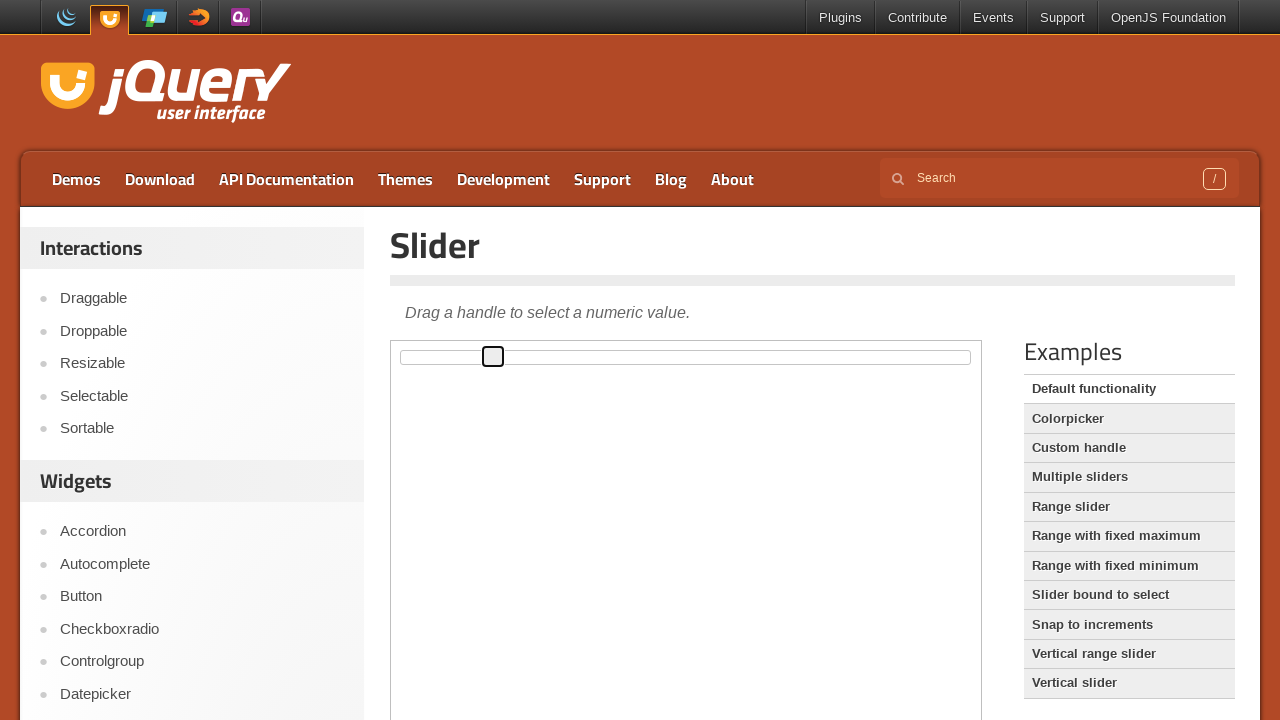

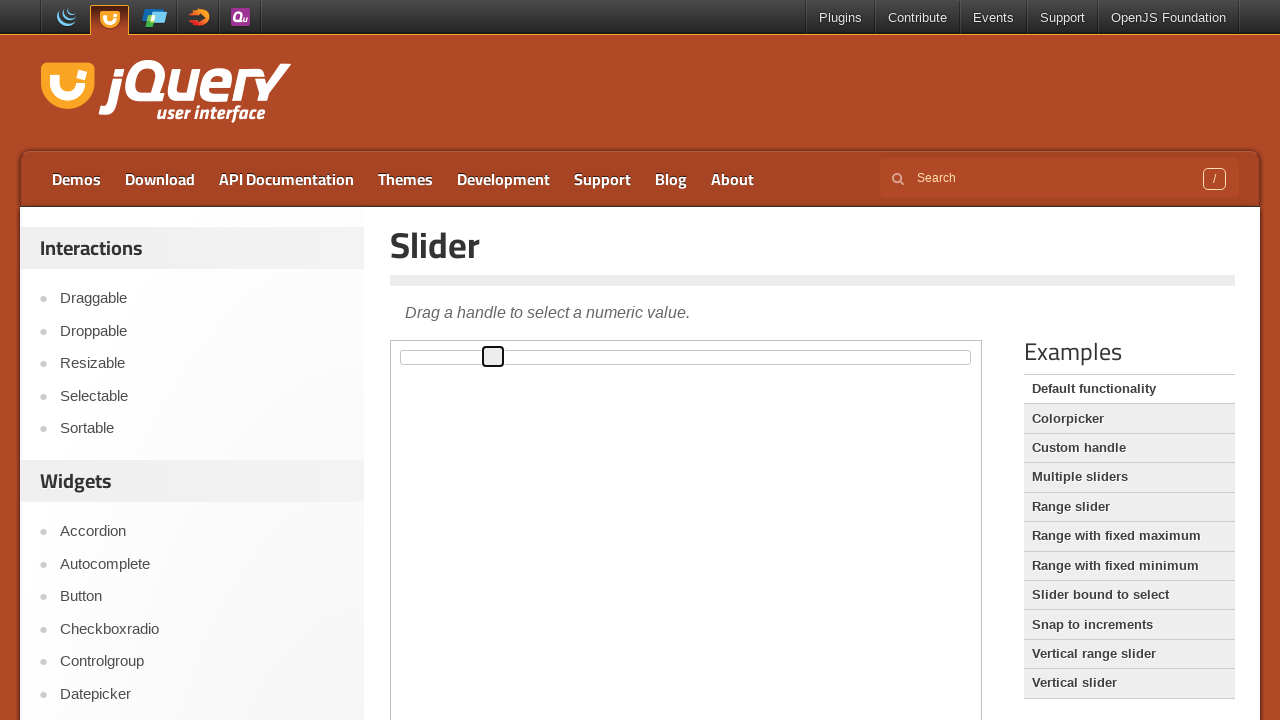